Tests a form submission on an Angular practice page by filling in name, email, password fields, selecting checkboxes and radio buttons, and submitting the form

Starting URL: https://rahulshettyacademy.com/angularpractice/

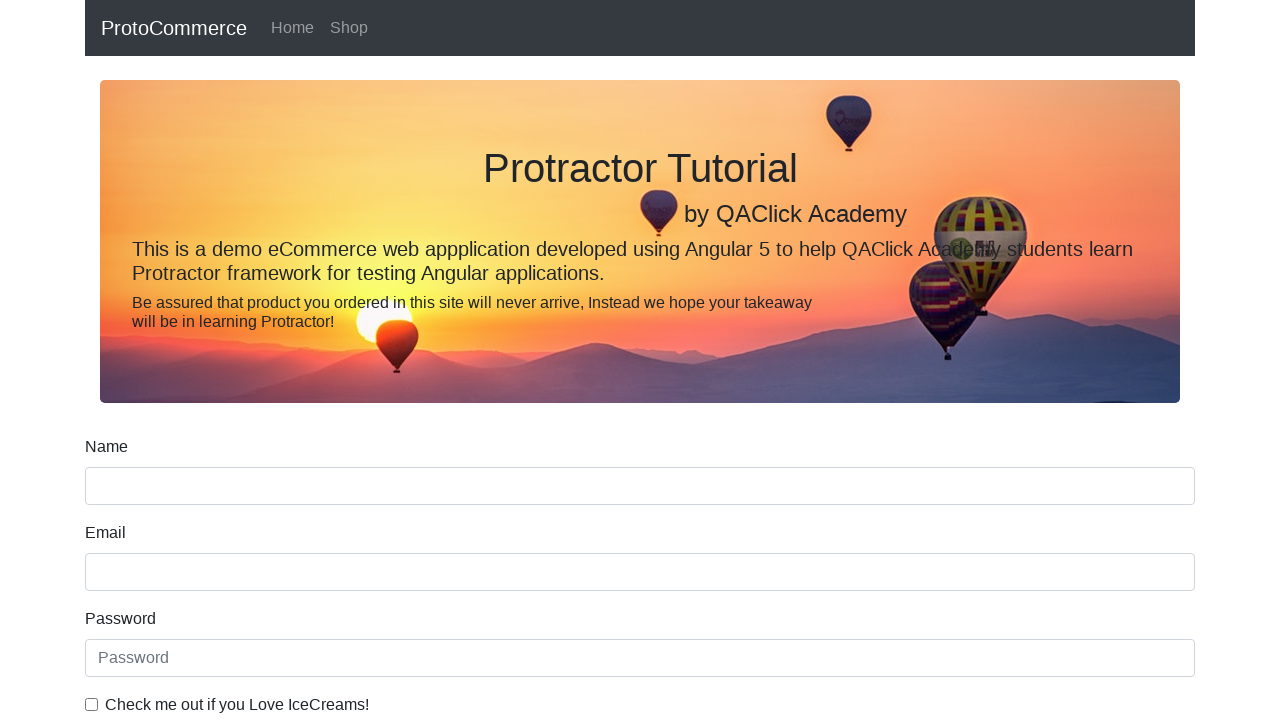

Filled name field with 'pramod' on input[name='name']
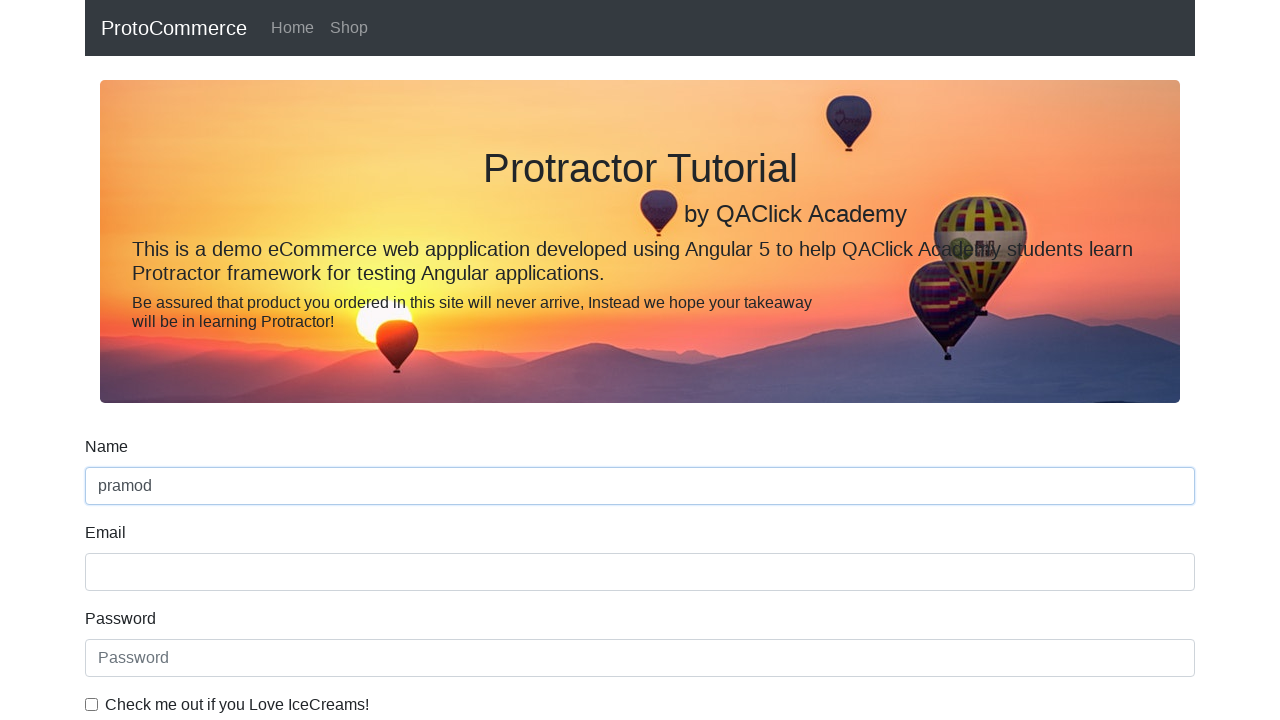

Filled email field with 'namesh@gmail.com' on input[name='email']
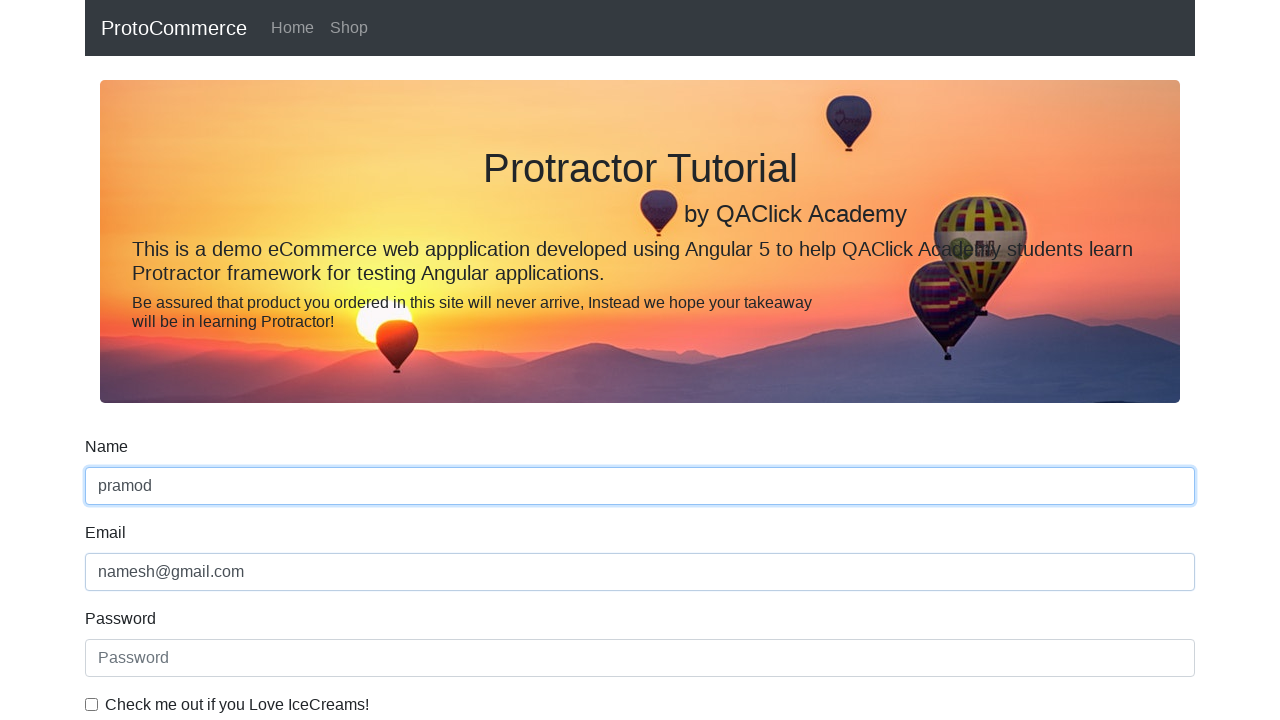

Filled password field with 'vignesh' on #exampleInputPassword1
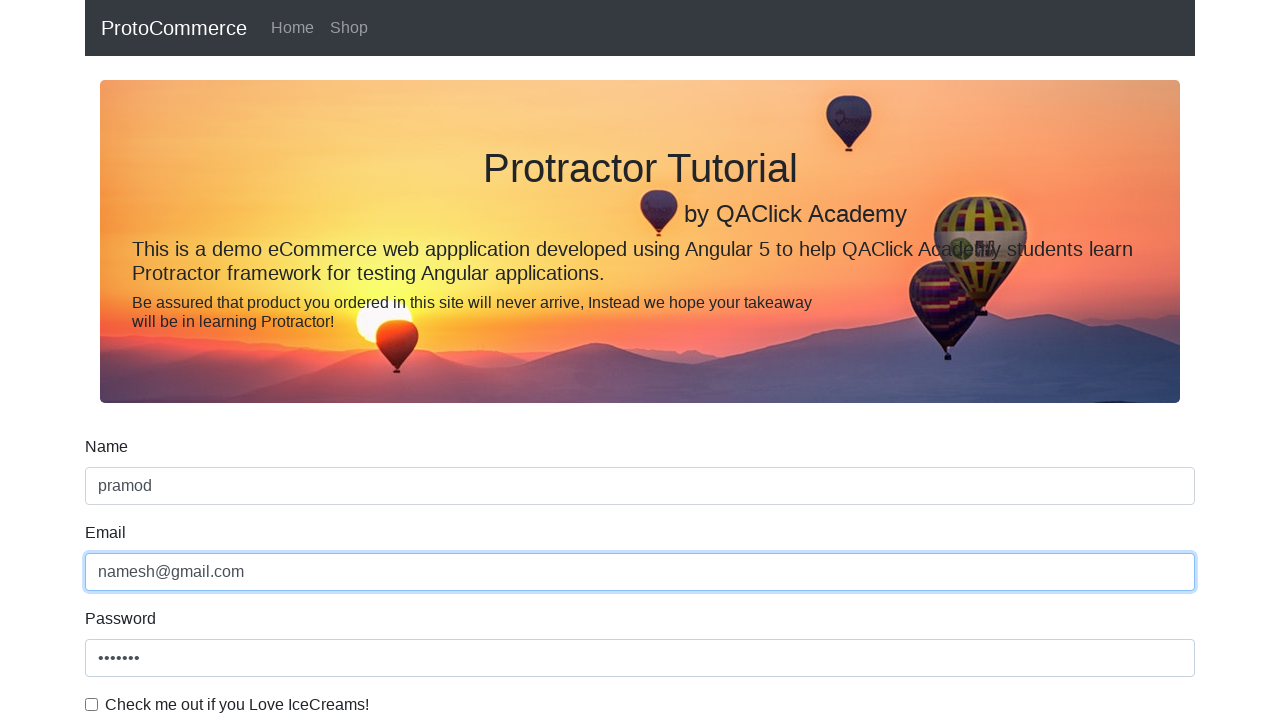

Clicked the checkbox to agree to terms at (92, 704) on #exampleCheck1
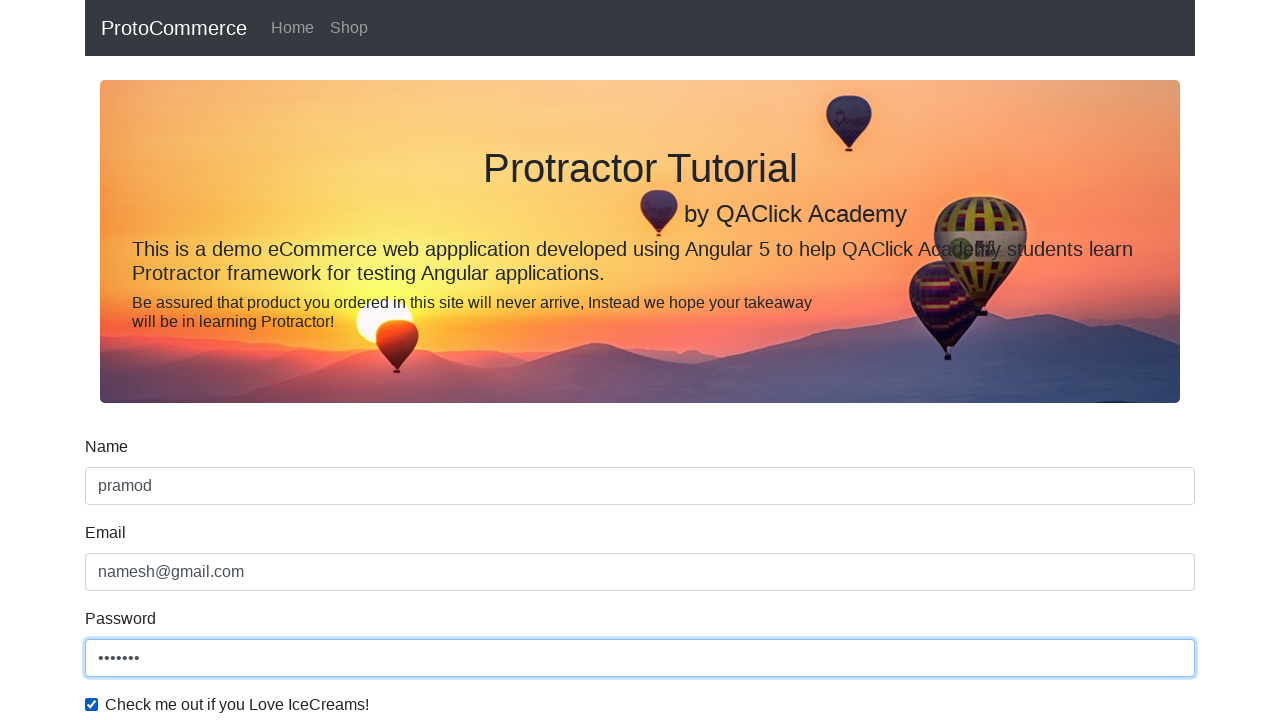

Selected the radio button option at (238, 360) on xpath=//input[@id='inlineRadio1']
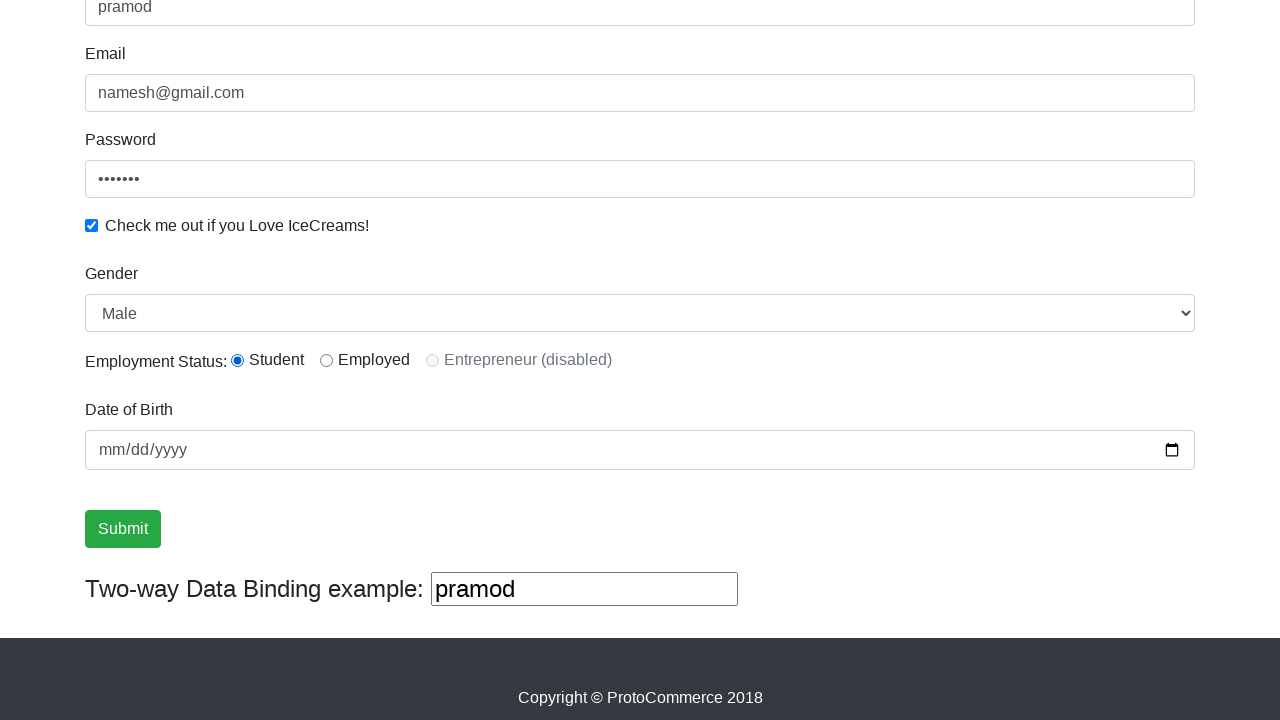

Clicked the submit button to submit the form at (123, 529) on input[type='submit']
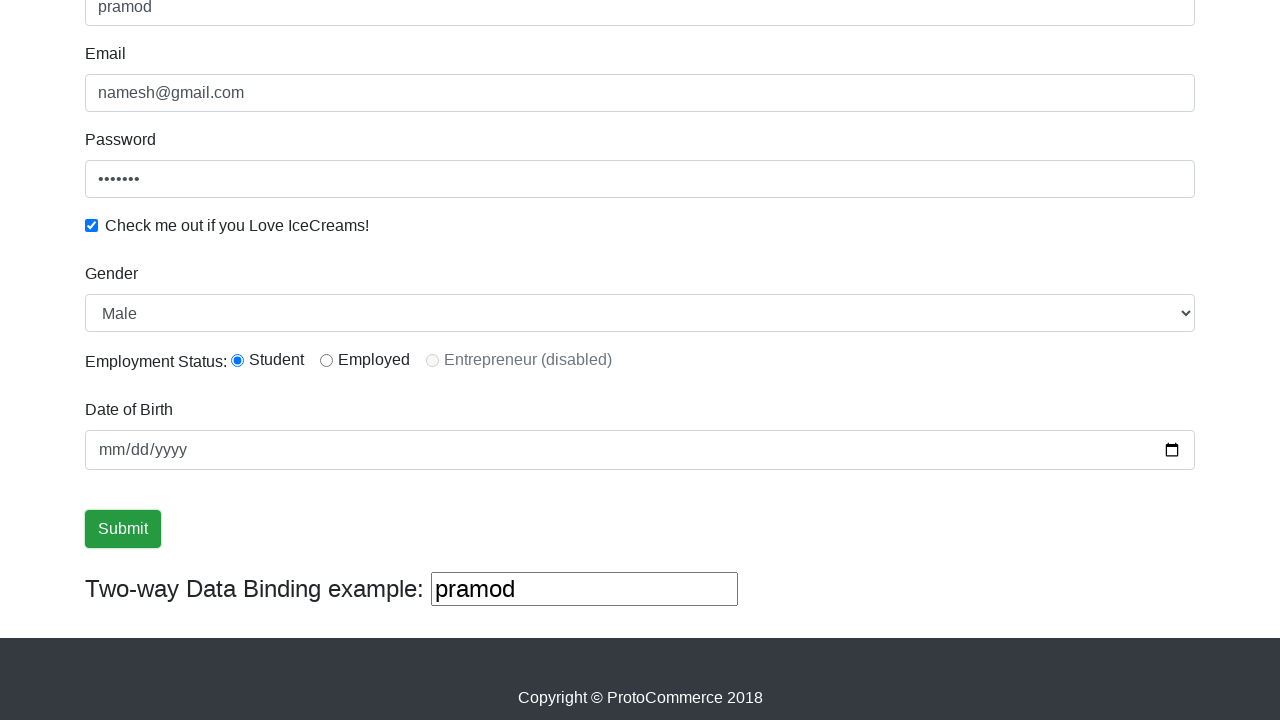

Retrieved success message from alert
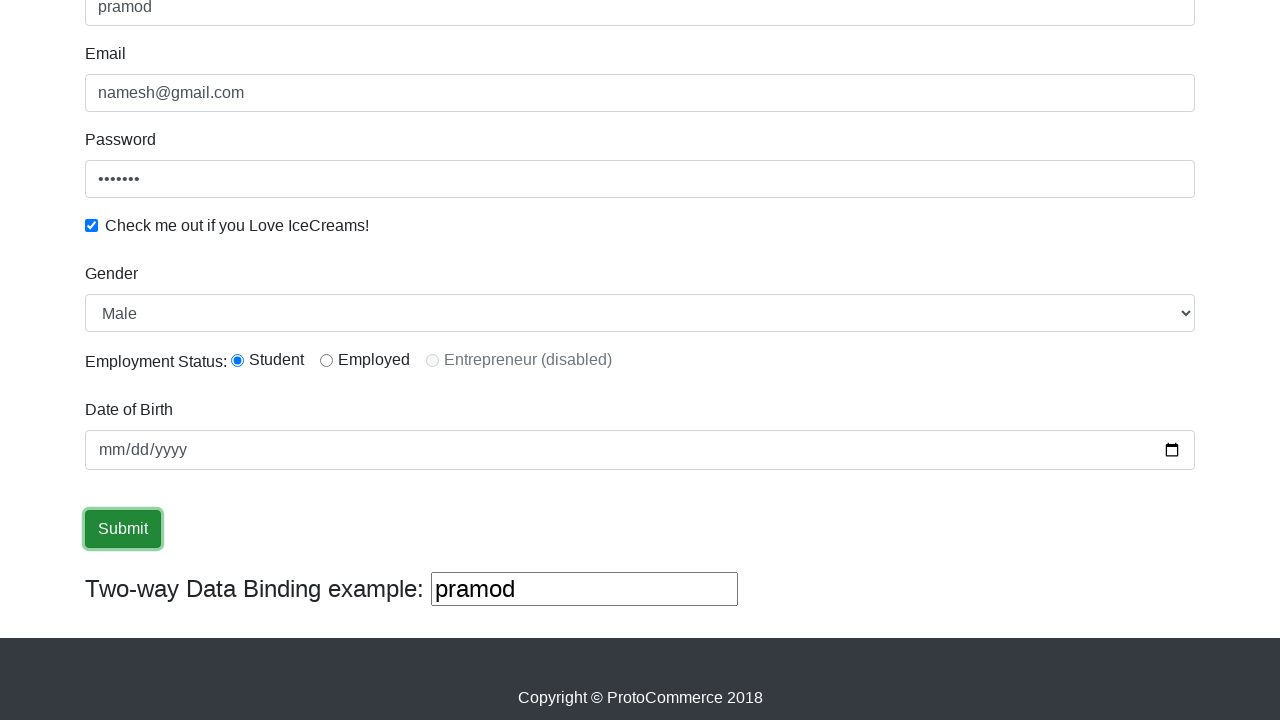

Verified success message contains 'success' text
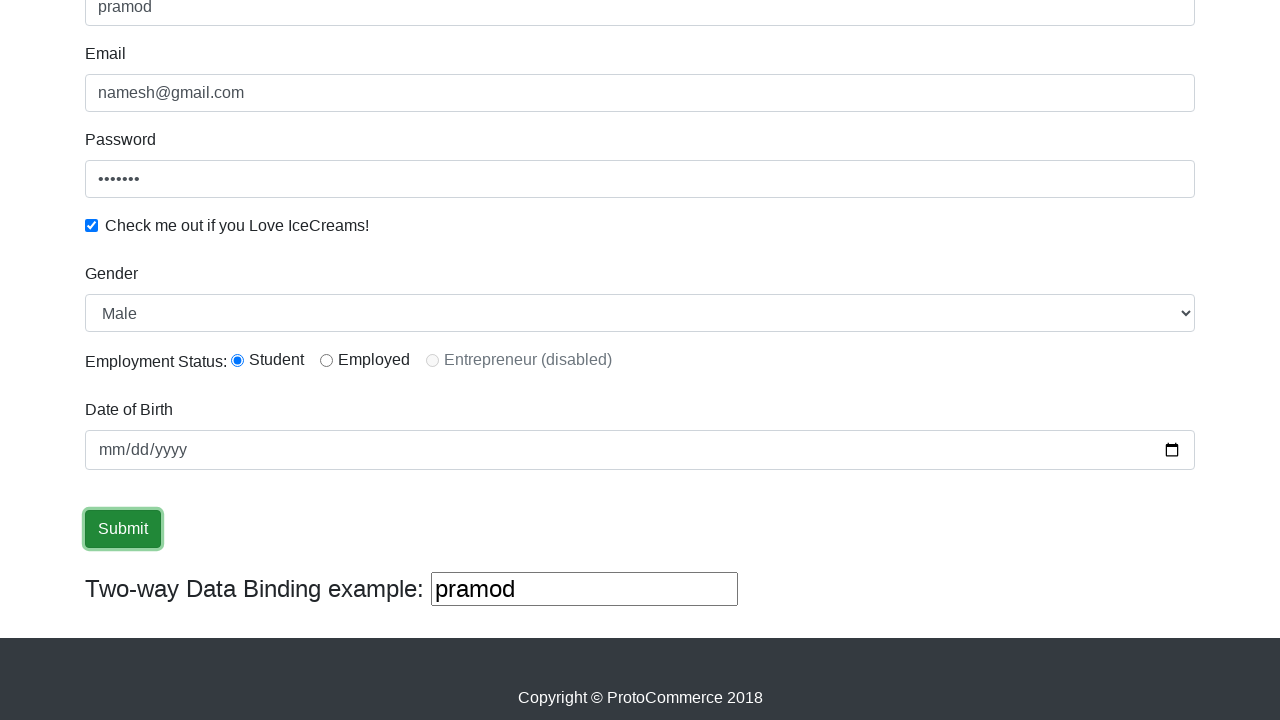

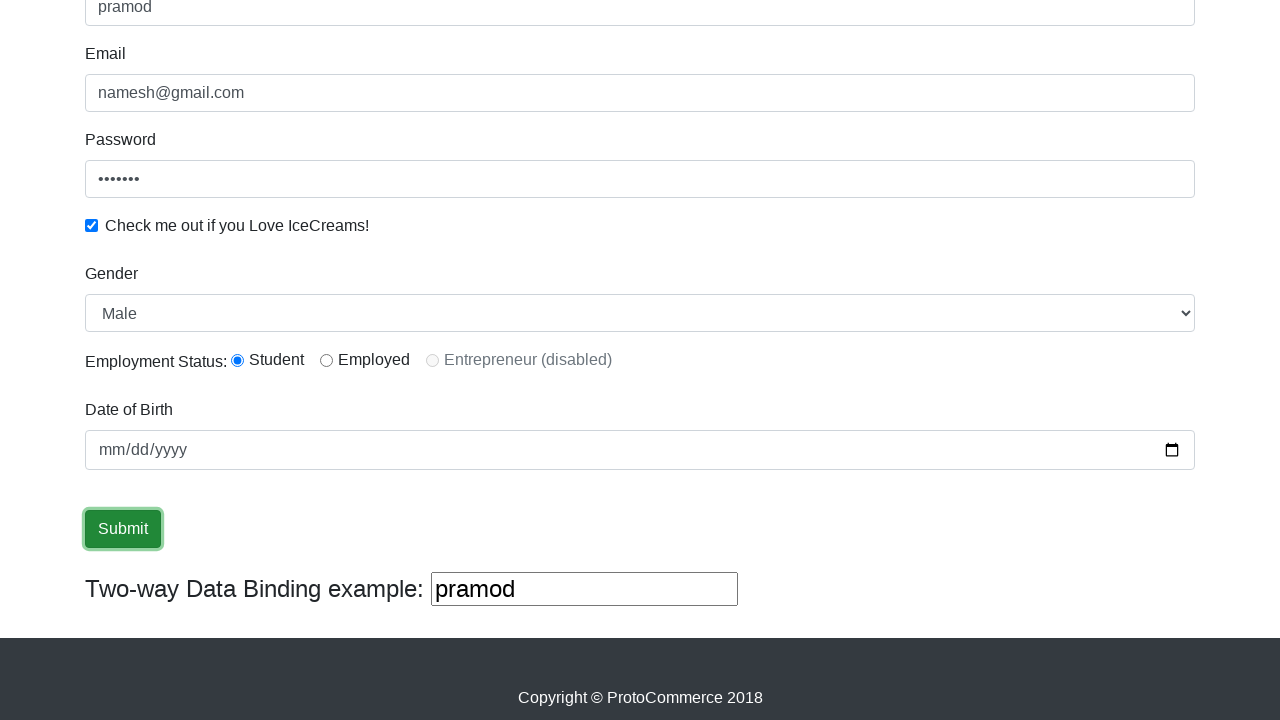